Tests radio button handling by clicking on various radio buttons (hockey, football sports options and yellow color option) and verifying they become selected.

Starting URL: https://practice.cydeo.com/radio_buttons

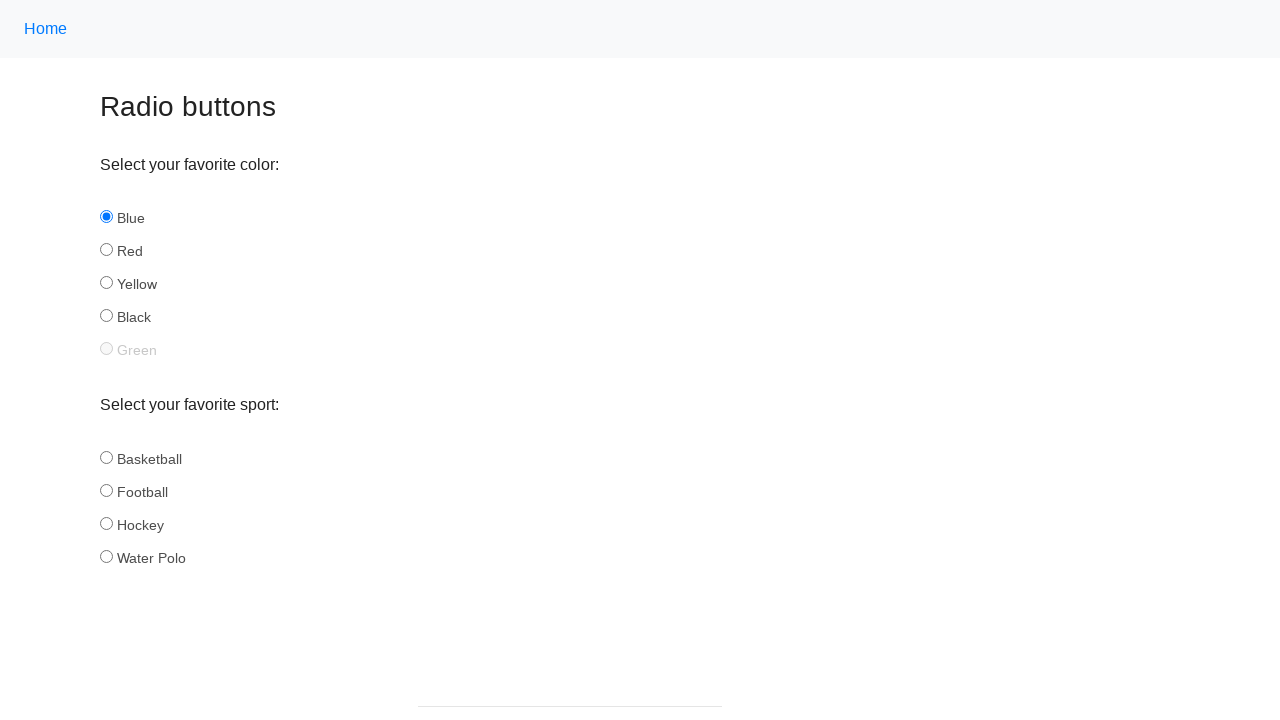

Clicked hockey radio button in sports category at (106, 523) on input#hockey
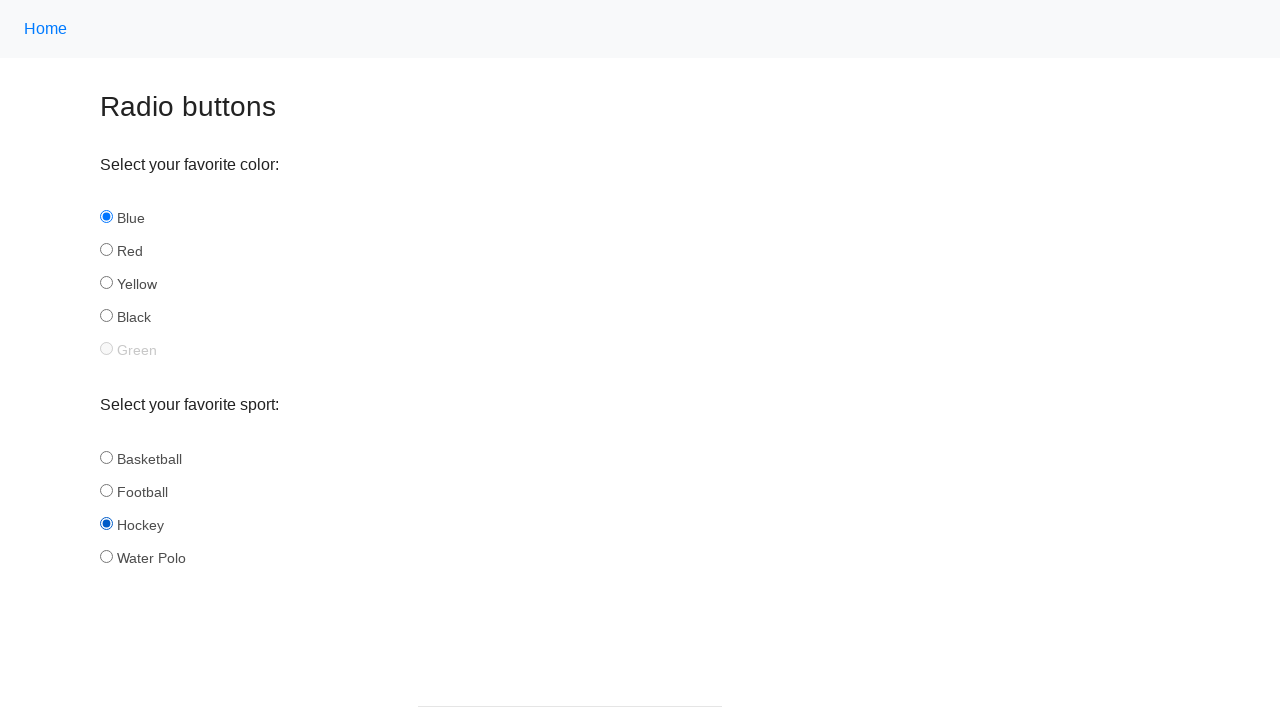

Verified hockey radio button is selected
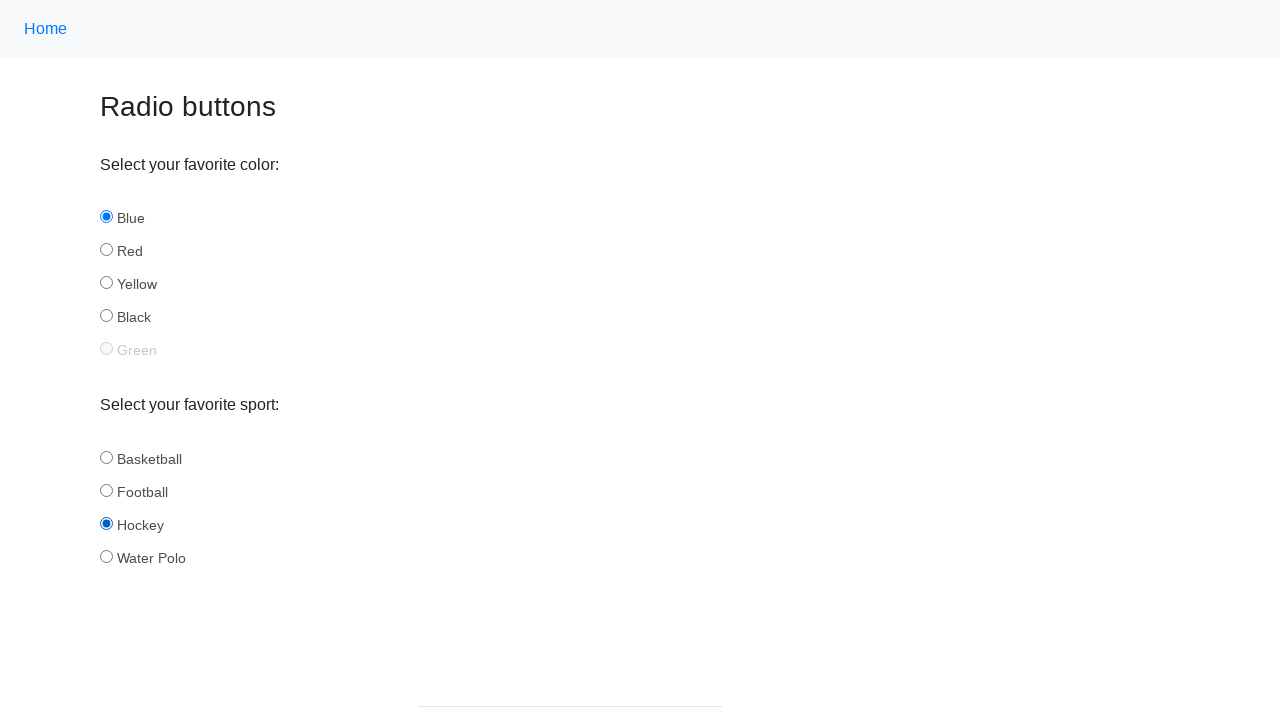

Clicked football radio button in sports category at (106, 490) on input#football
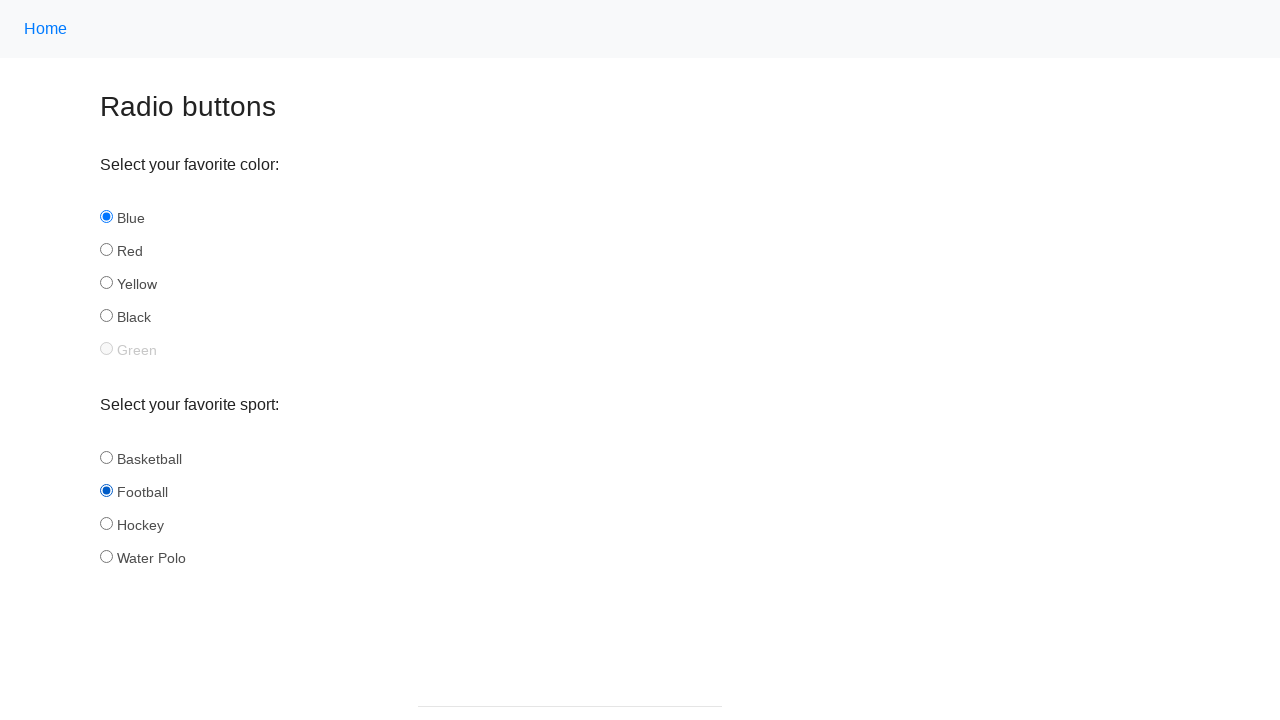

Verified football radio button is selected
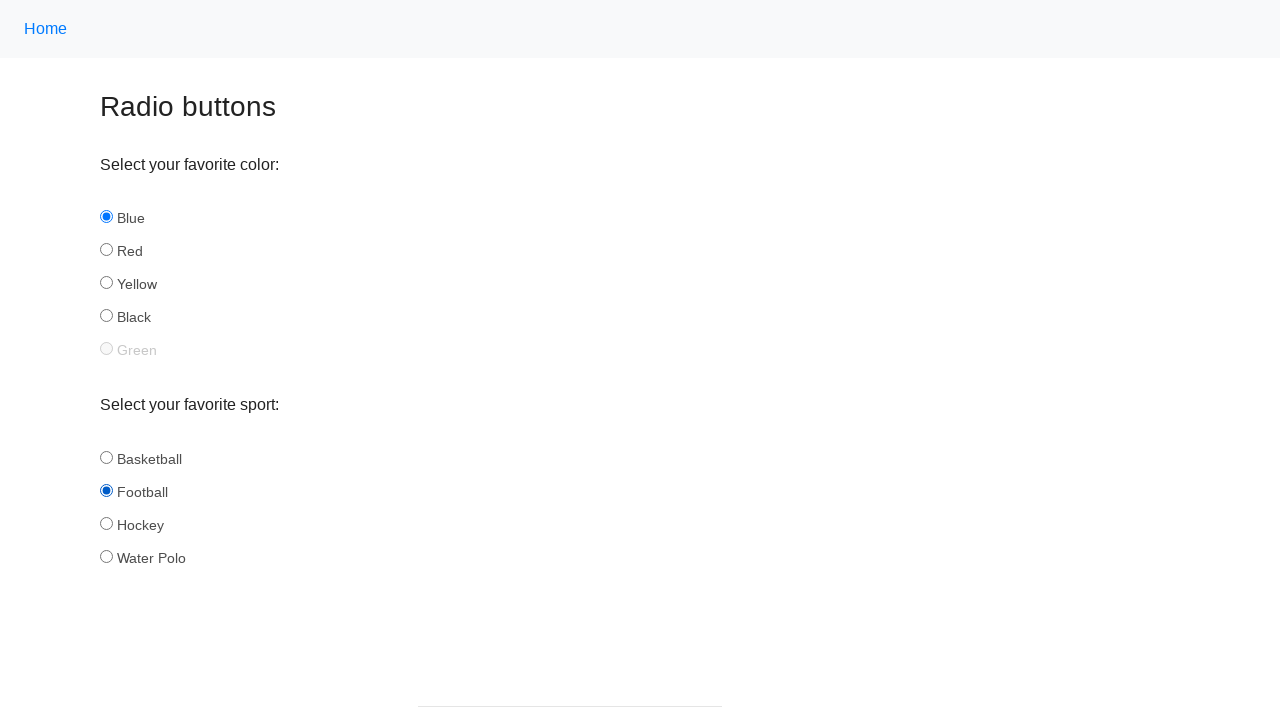

Clicked yellow radio button in color category at (106, 283) on input#yellow
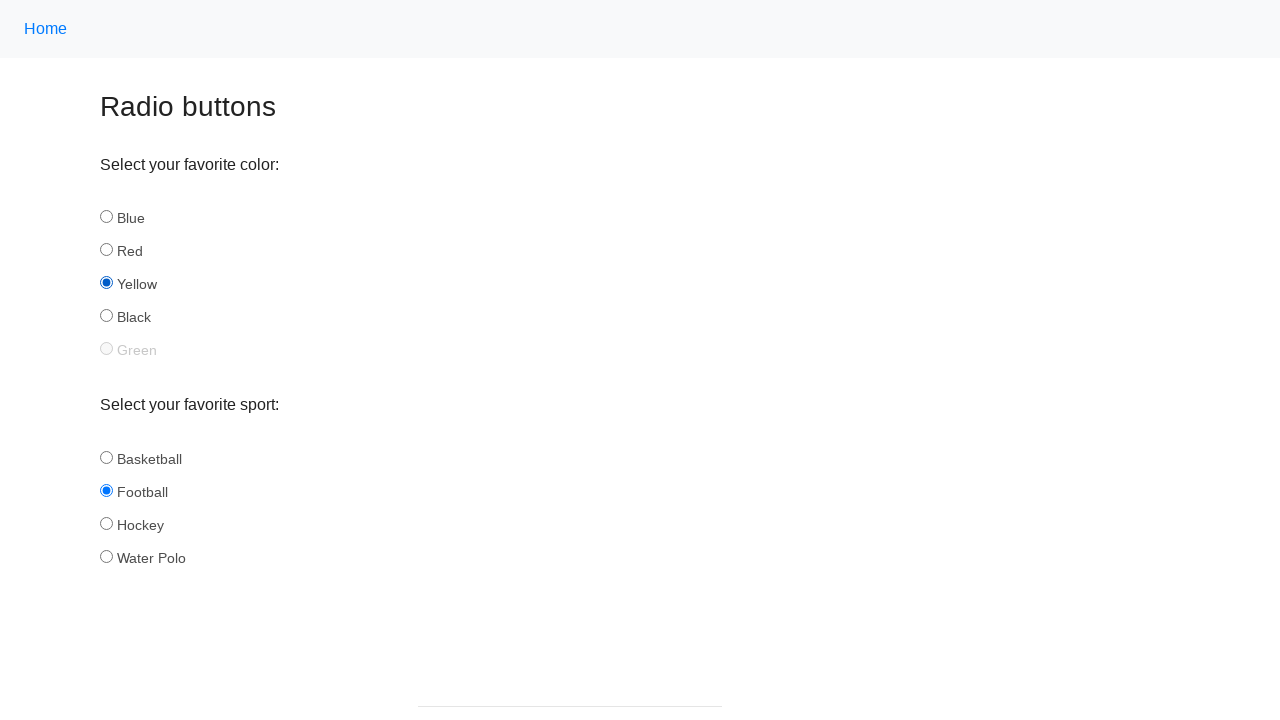

Verified yellow radio button is selected
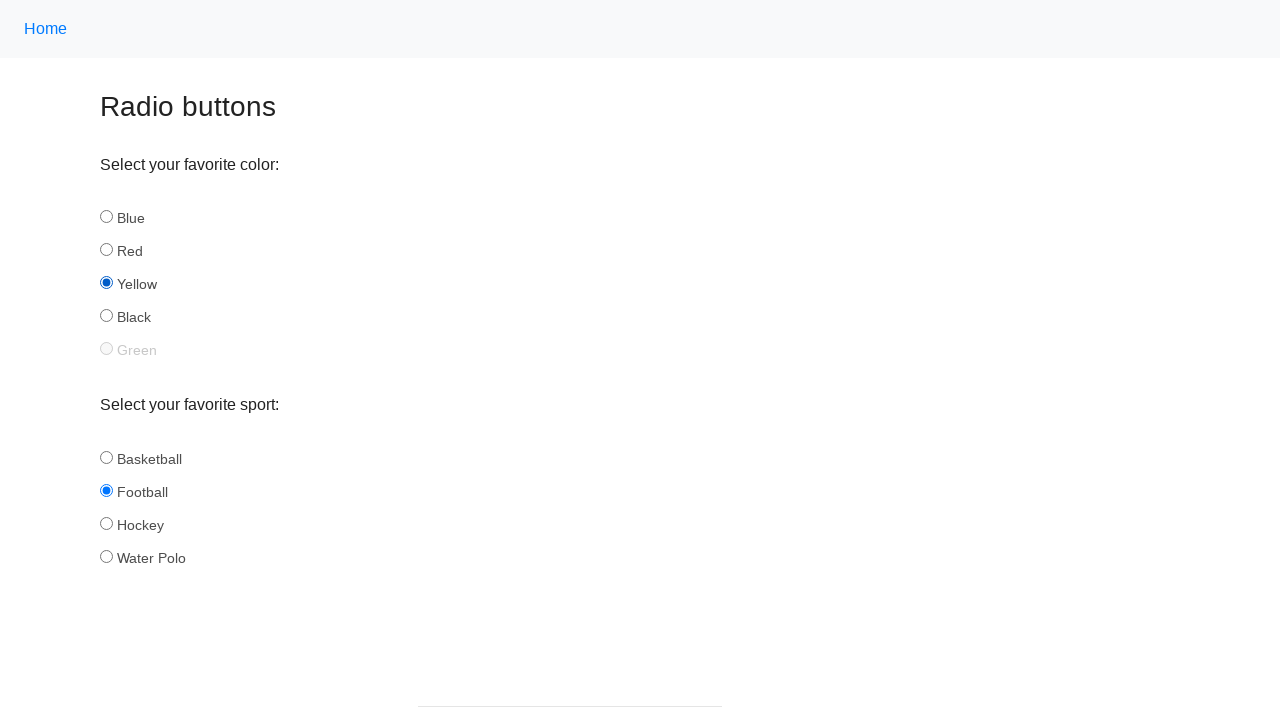

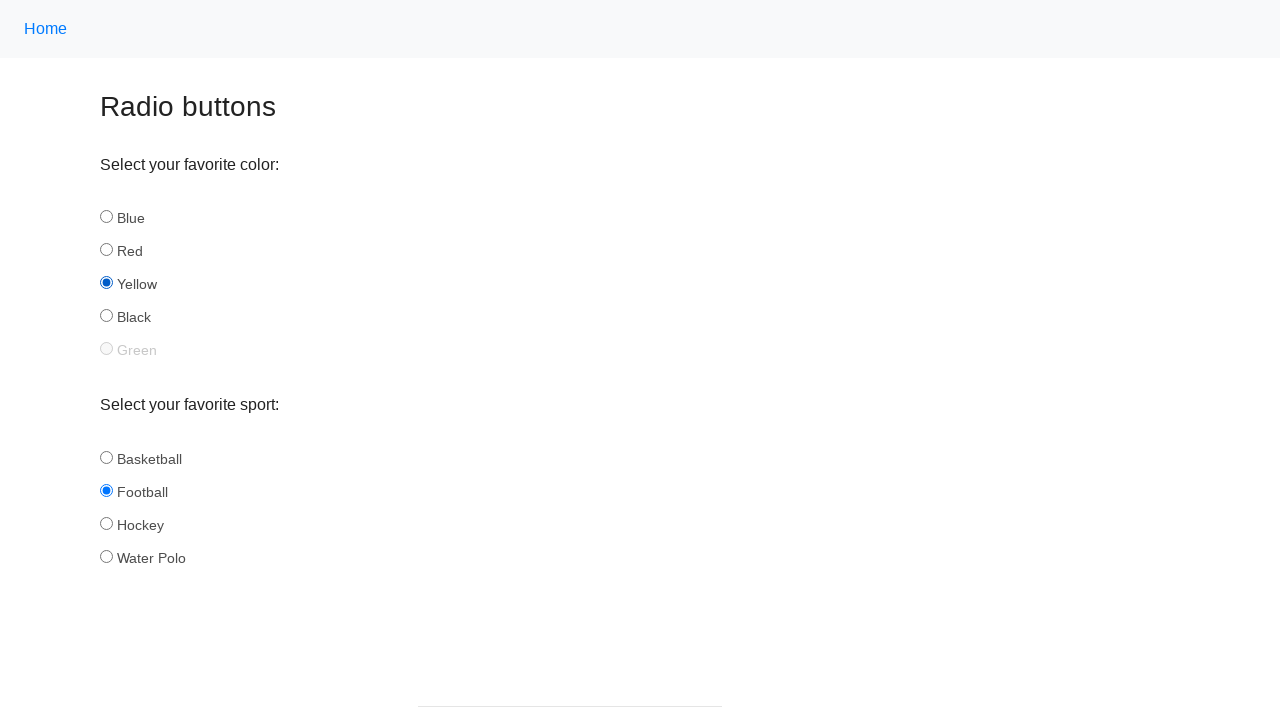